Tests dynamic content loading by clicking a start button and waiting for hidden content to become visible, then verifying the loaded text appears.

Starting URL: https://the-internet.herokuapp.com/dynamic_loading/1

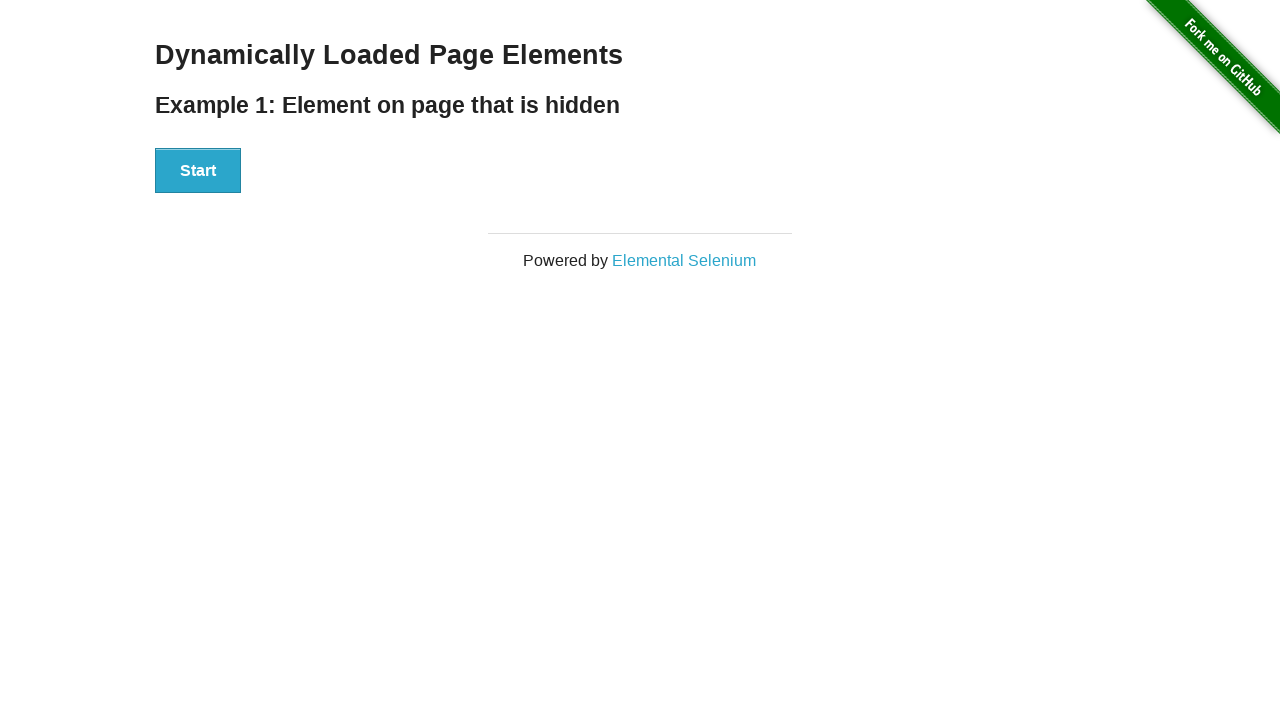

Clicked the Start button to initiate dynamic content loading at (198, 171) on xpath=//div[@id='start']/button
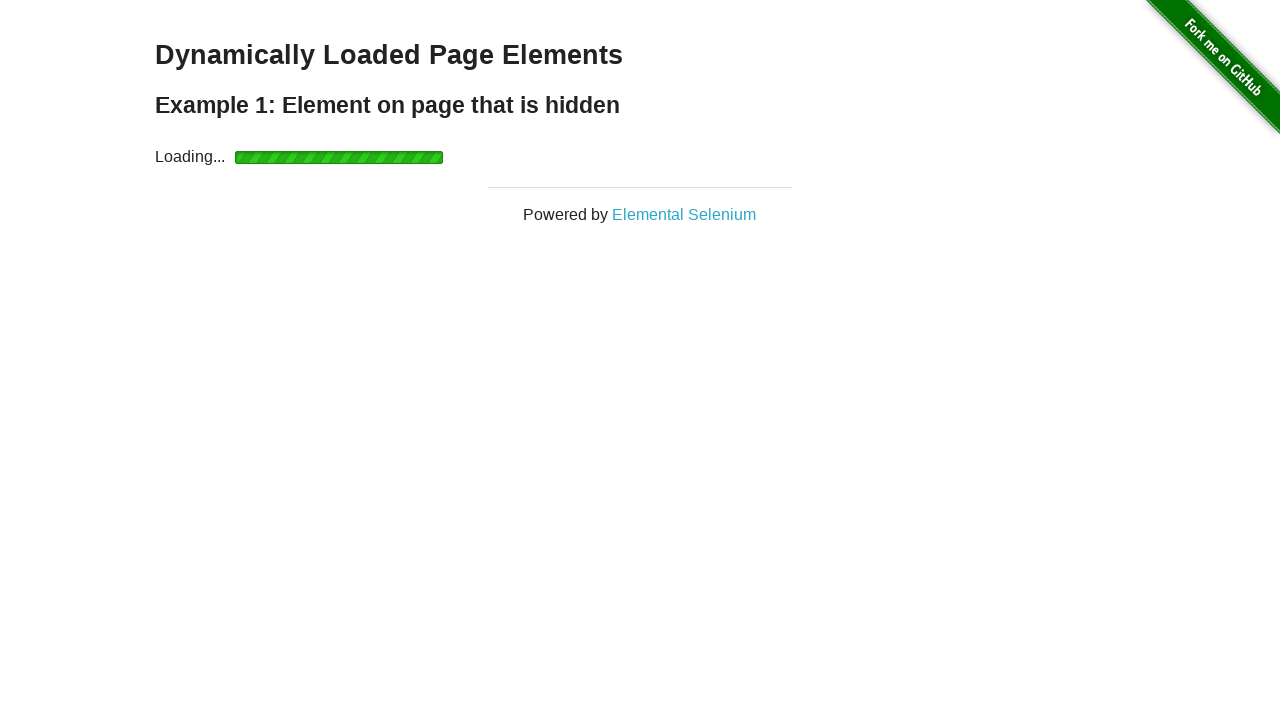

Waited for hidden content to become visible
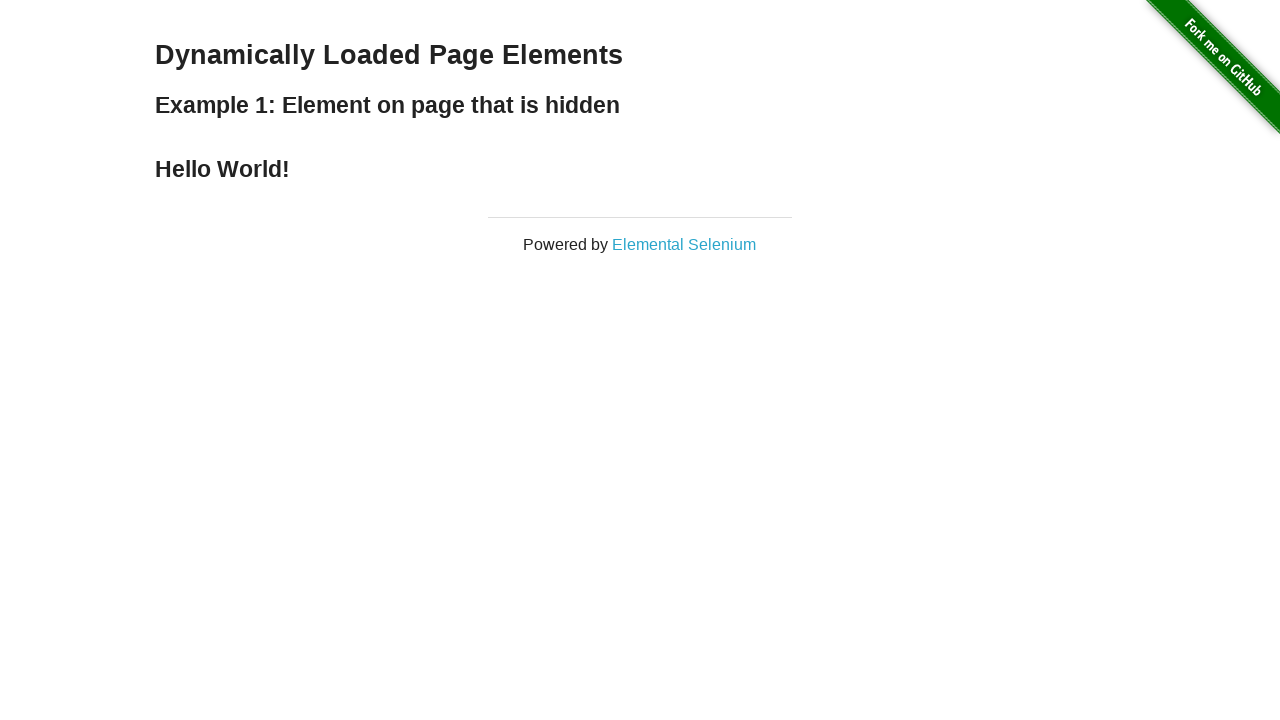

Retrieved loaded content text: Hello World!
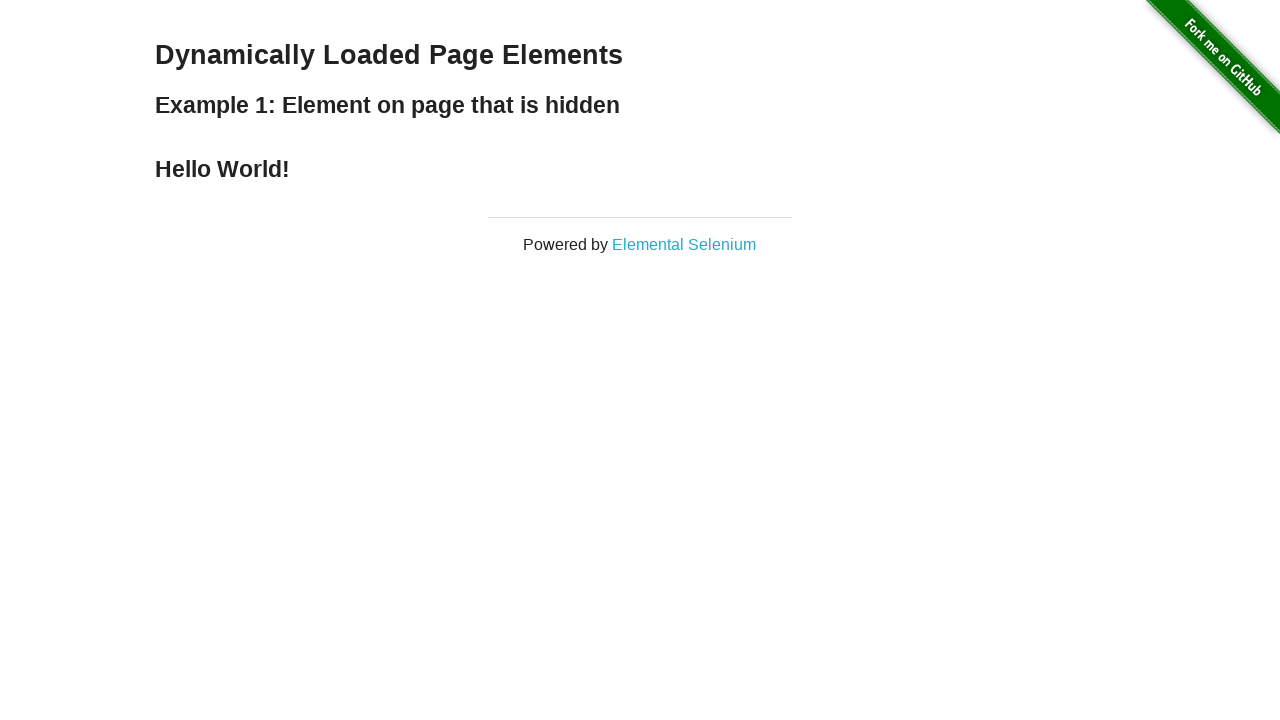

Verified the loaded text appears: Hello World!
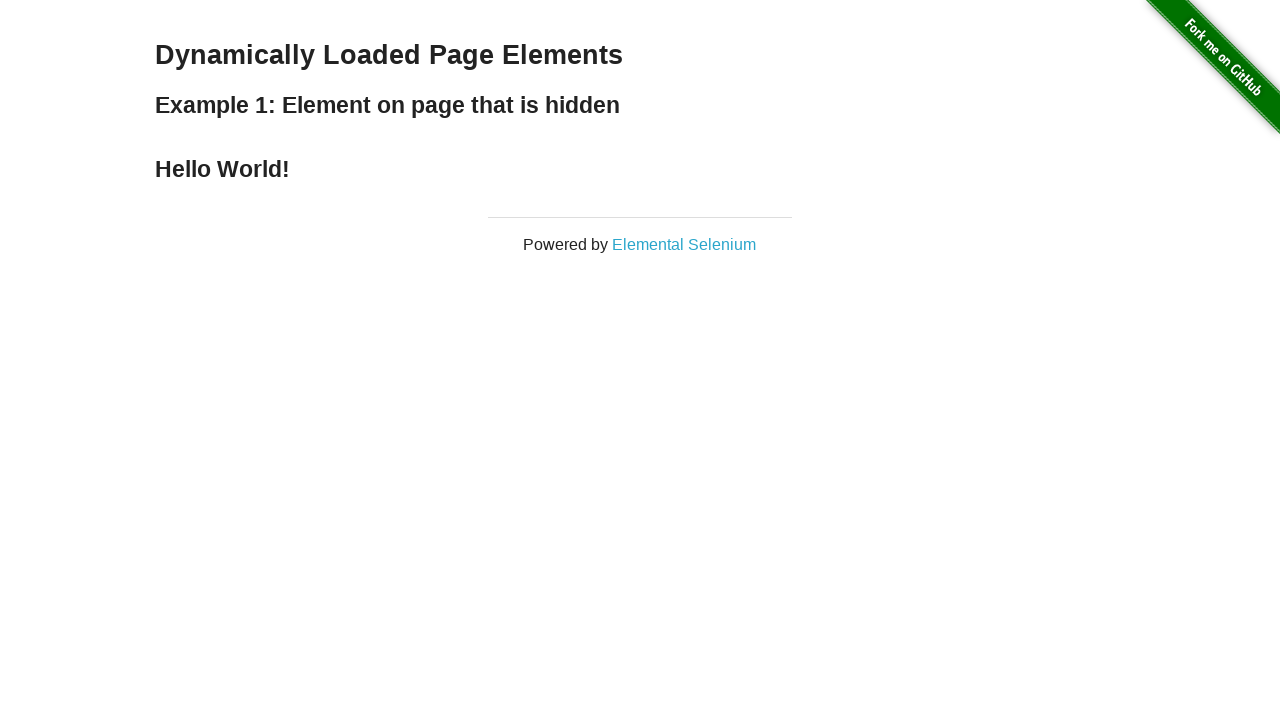

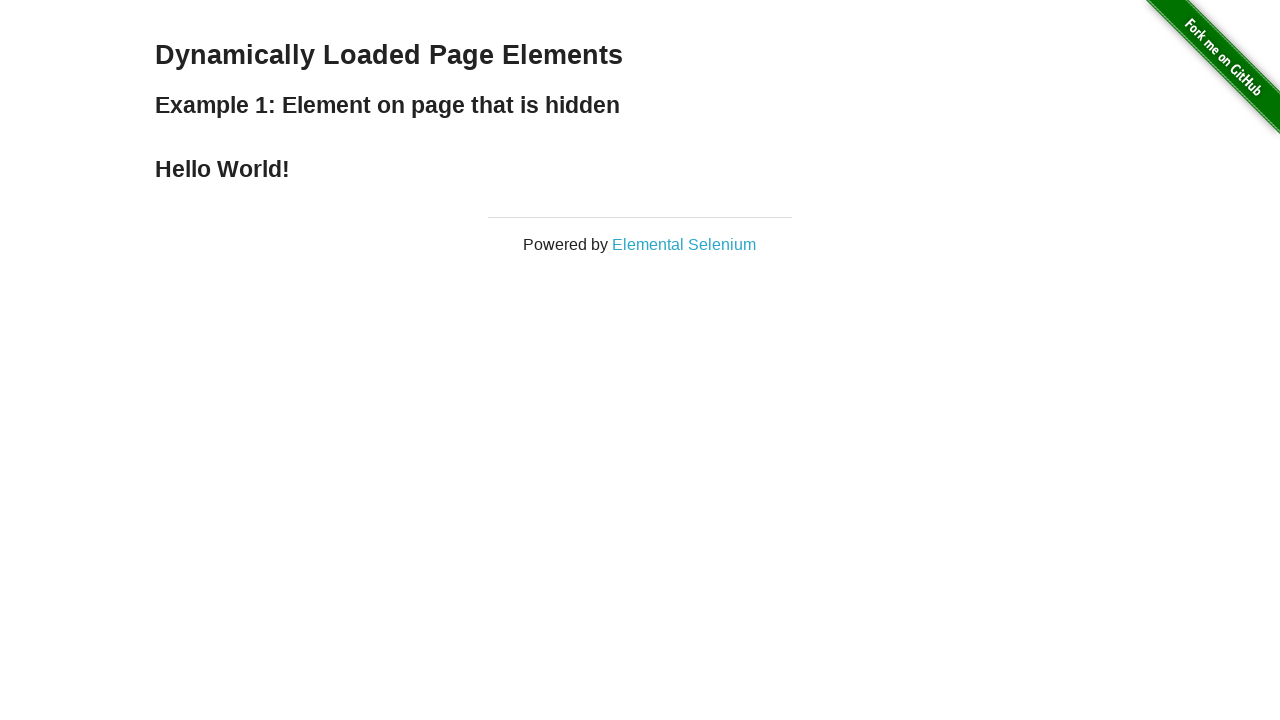